Tests link navigation by clicking a link, then navigating back using the Back link on the target page

Starting URL: http://sahitest.com/demo/linkTest.htm

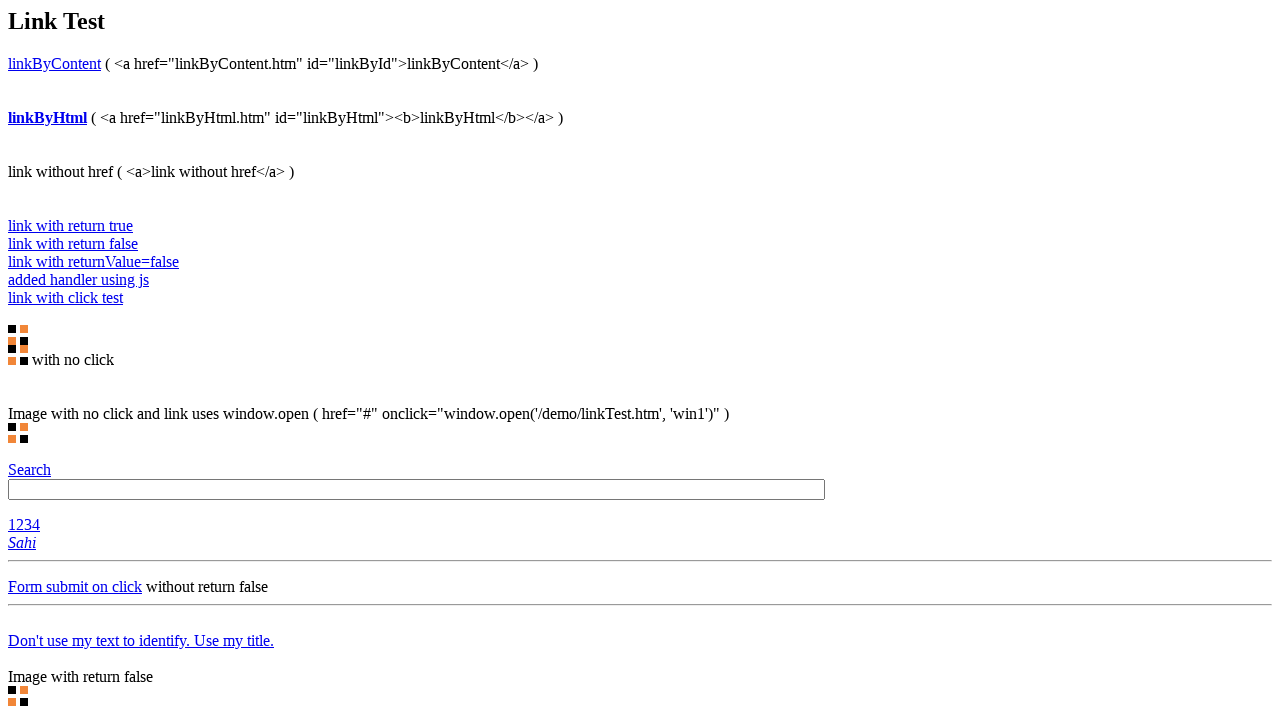

Clicked 'linkByContent' link at (54, 63) on text=linkByContent
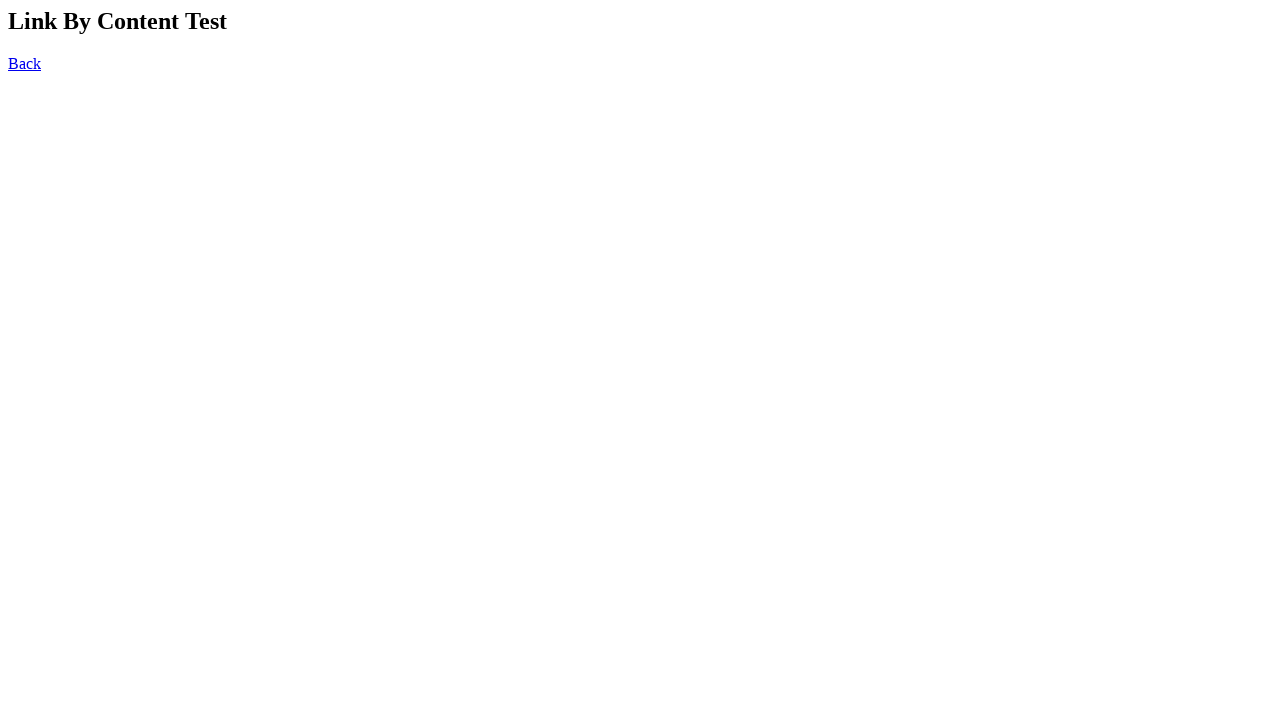

Waited for page to load (networkidle)
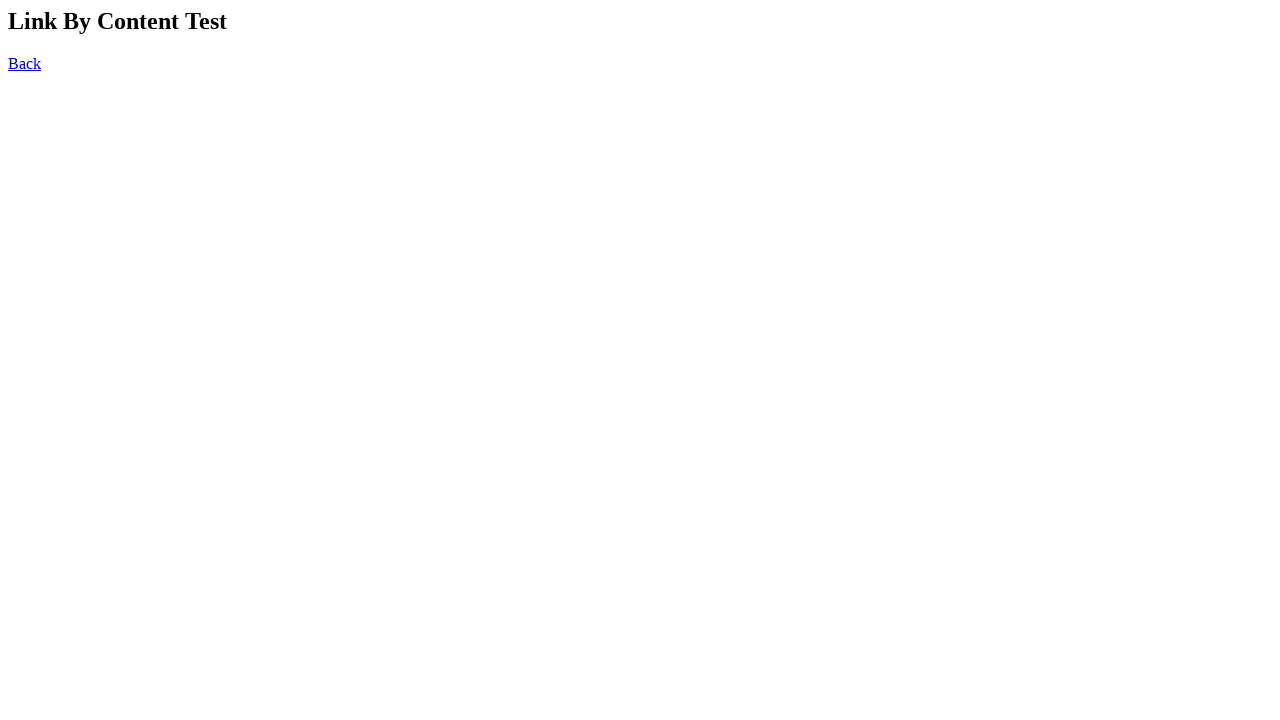

Clicked 'Back' link to navigate back to linkTest.htm at (24, 63) on text=Back
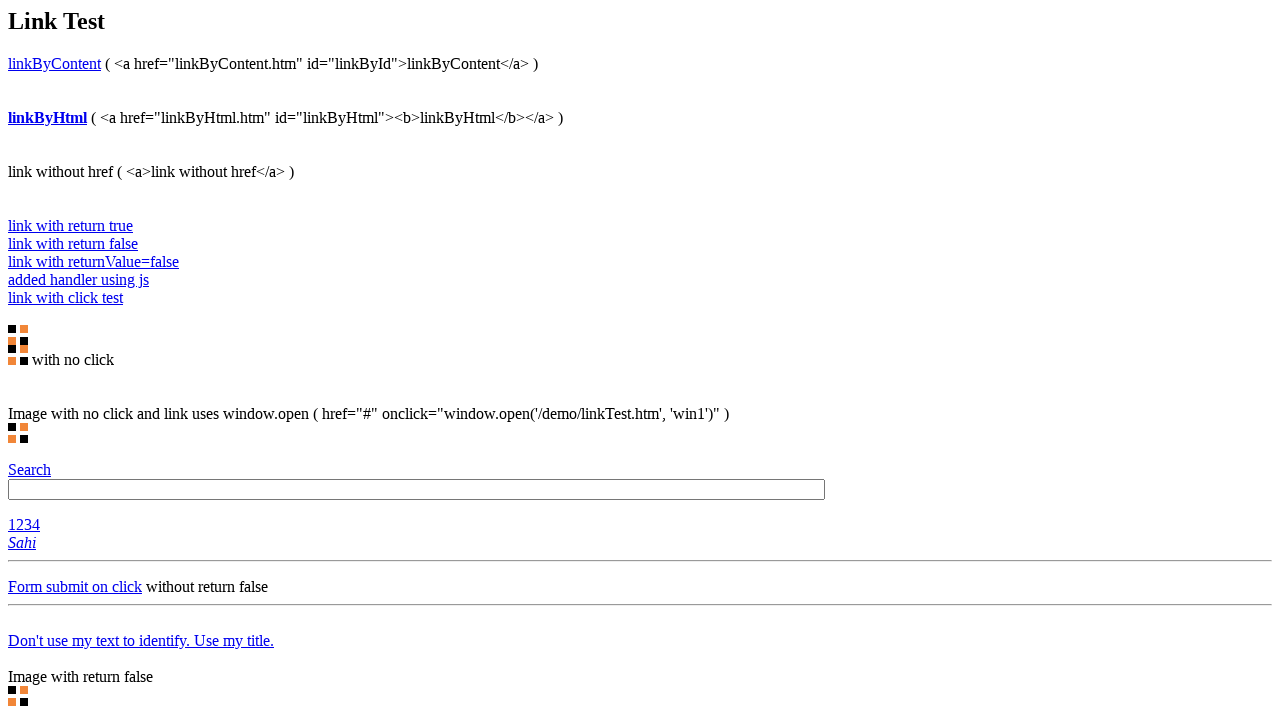

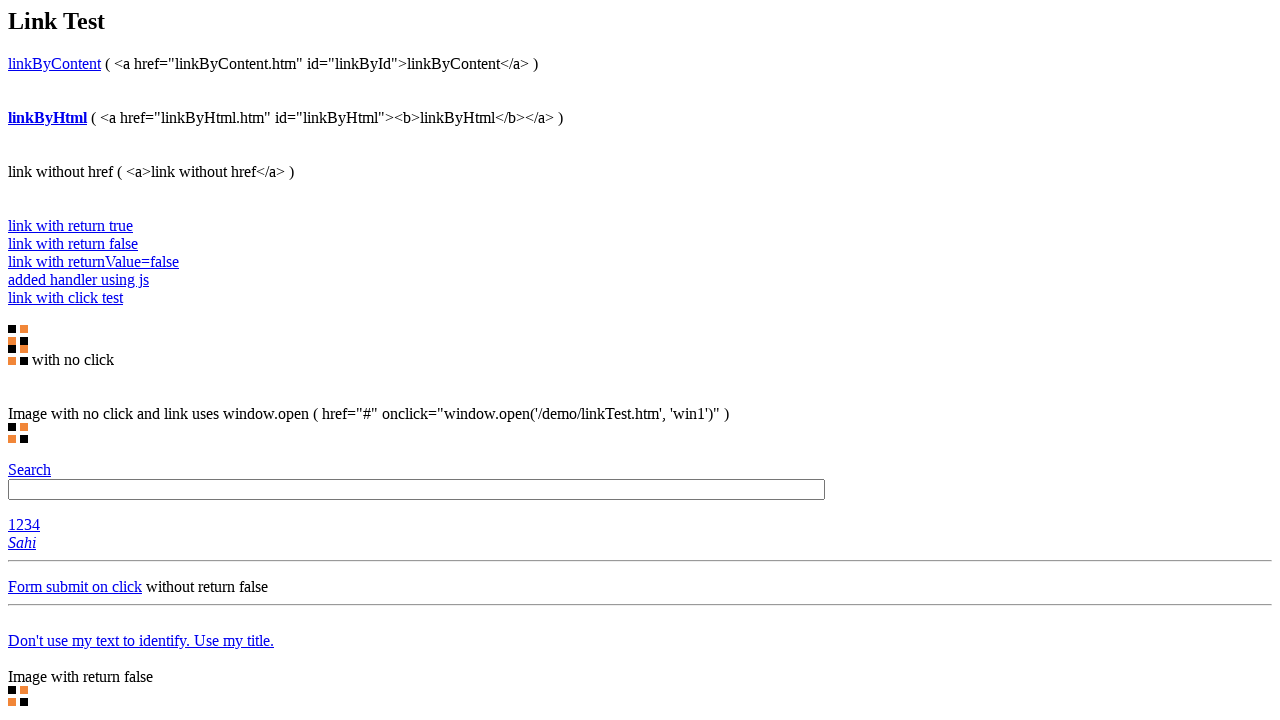